Tests various alert types on DemoQA including simple alerts, timed alerts, confirm dialogs, and prompt dialogs

Starting URL: https://demoqa.com/

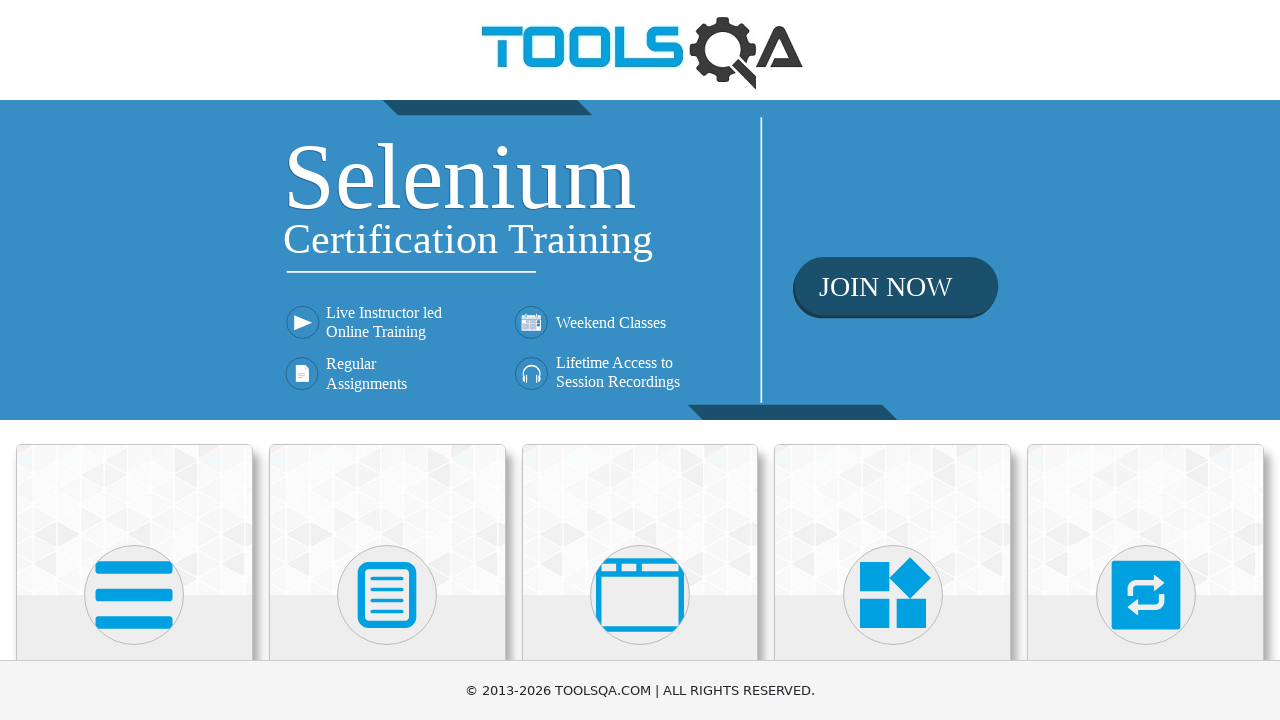

Clicked on 'Alerts, Frame & Windows' section at (640, 360) on xpath=//h5[normalize-space()='Alerts, Frame & Windows']
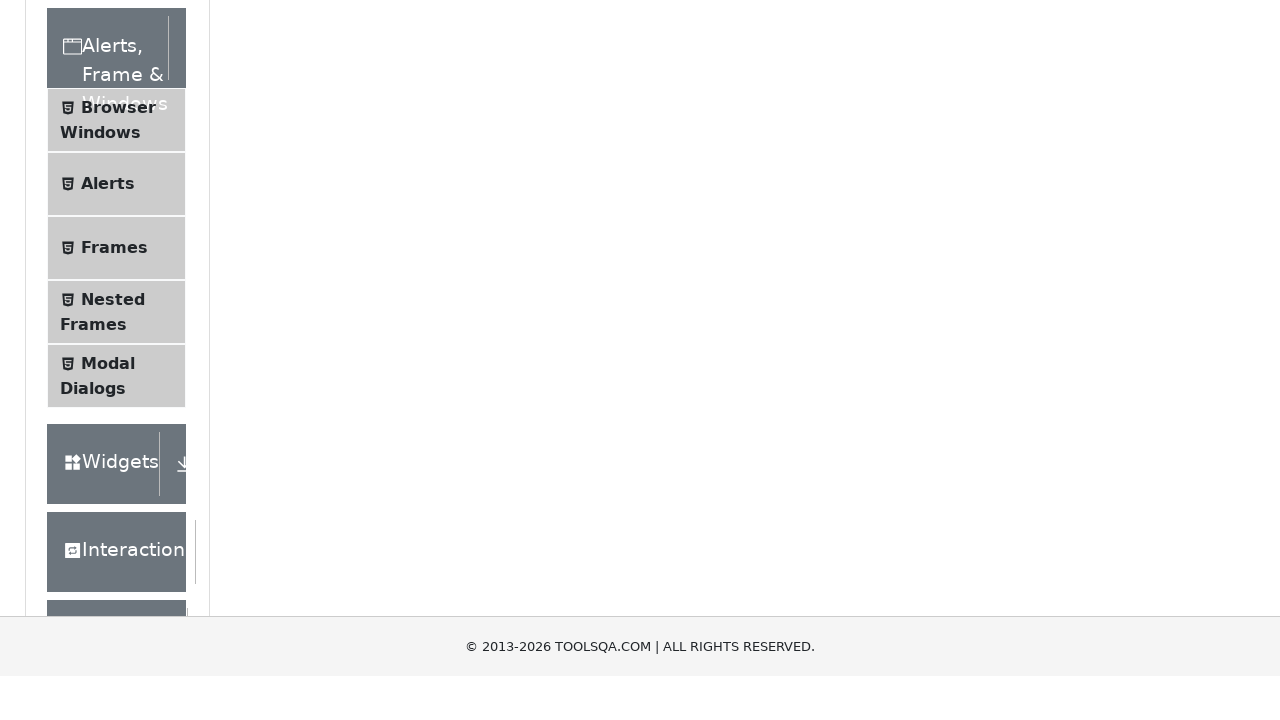

Clicked on 'Alerts' menu item at (108, 501) on xpath=//span[normalize-space()='Alerts']
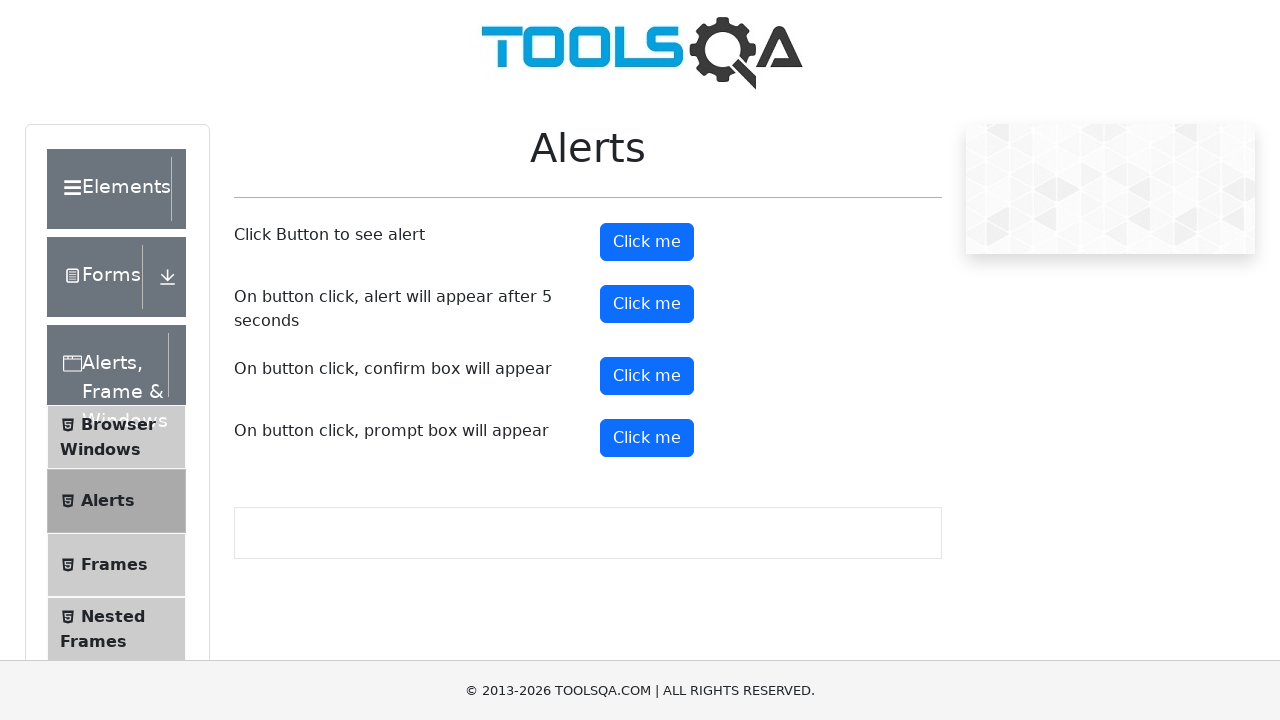

Clicked alert button to trigger simple alert at (647, 242) on #alertButton
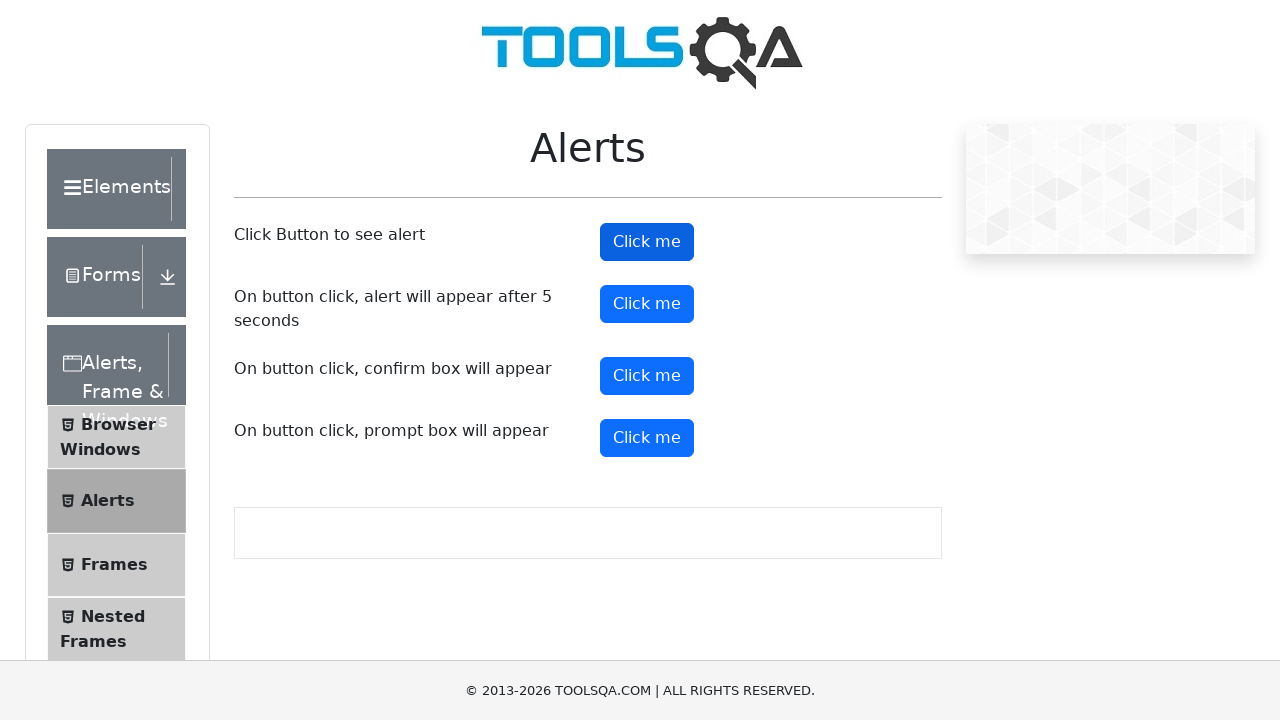

Accepted simple alert dialog
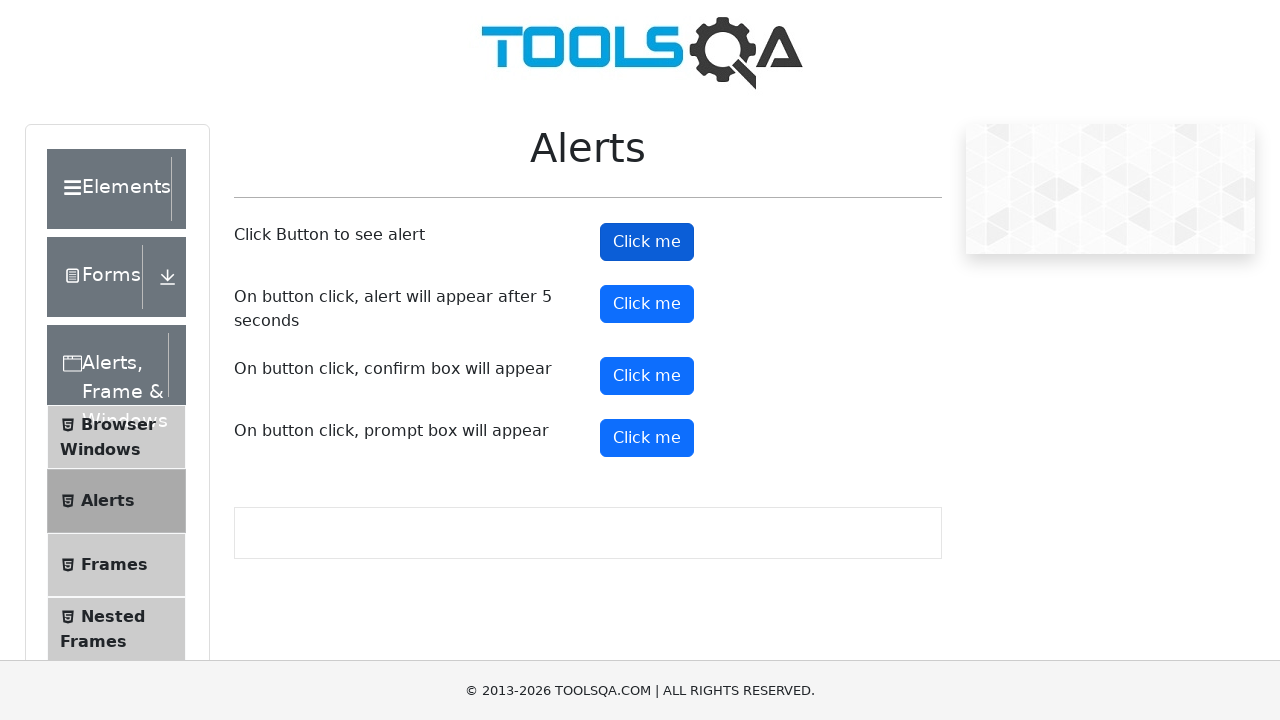

Clicked timer alert button at (647, 304) on #timerAlertButton
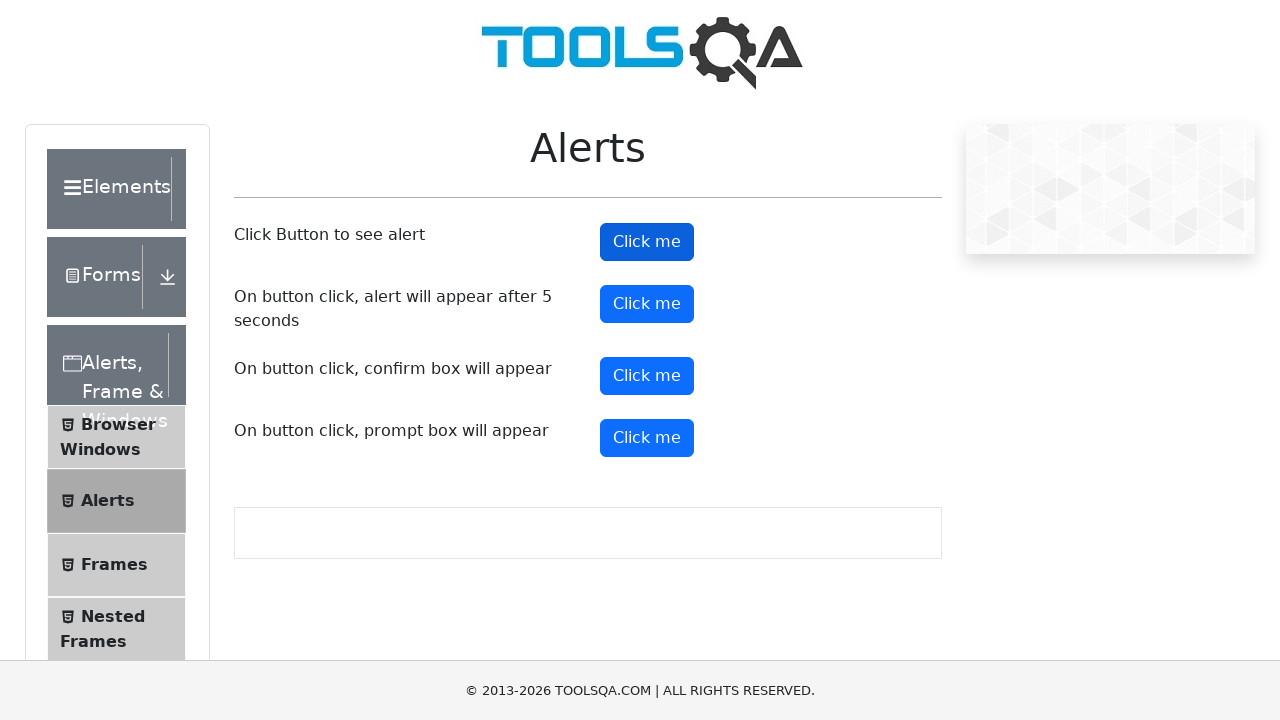

Waited 6 seconds for timed alert to appear
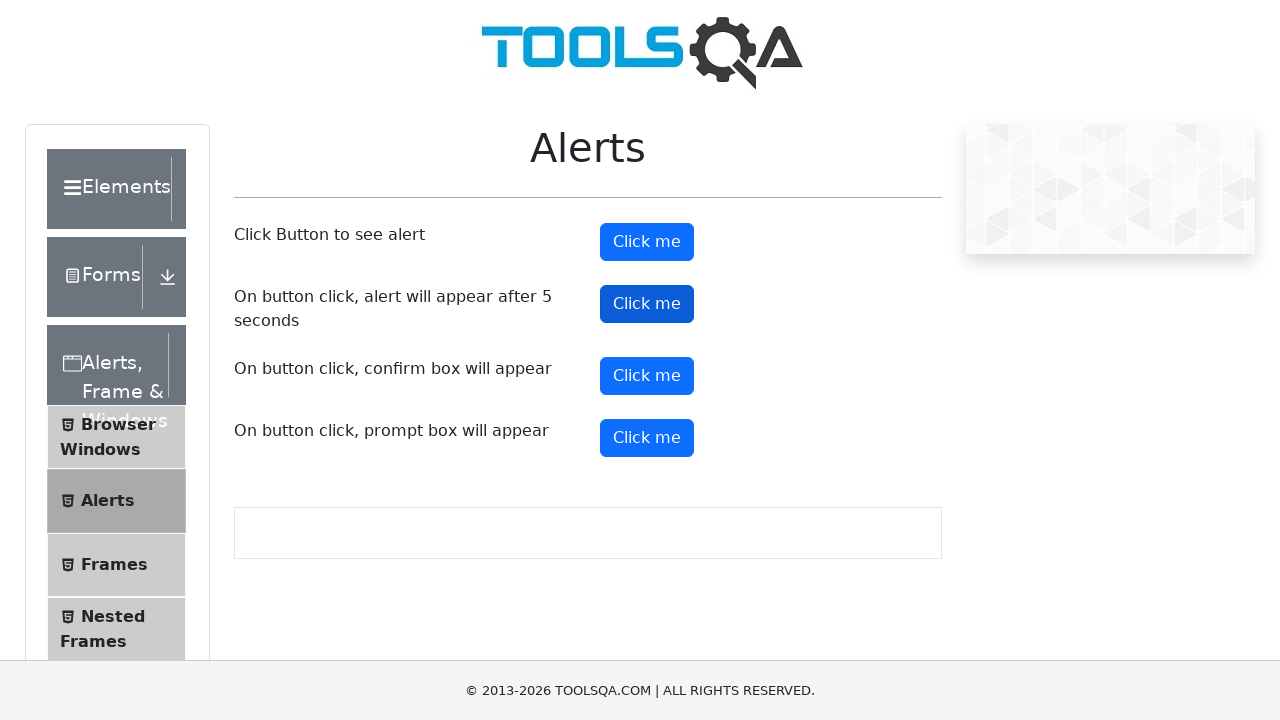

Clicked confirm button at (647, 376) on #confirmButton
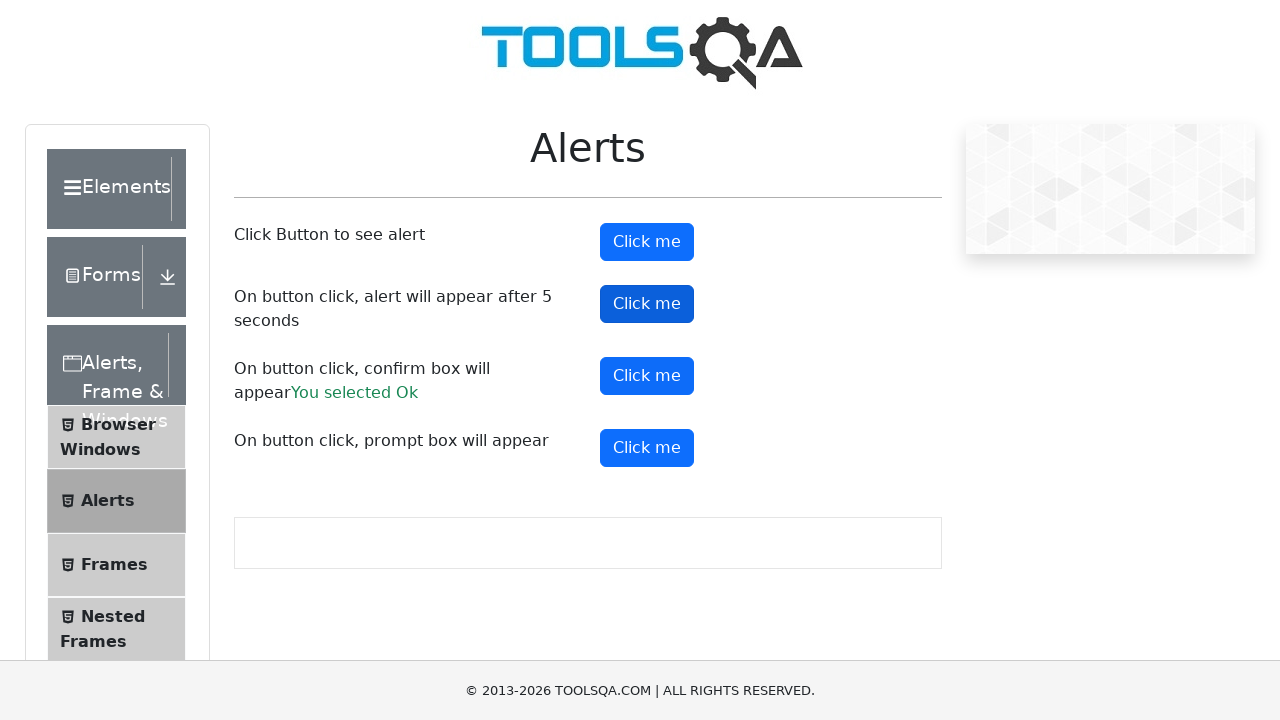

Clicked confirm button again to test cancel scenario at (647, 376) on #confirmButton
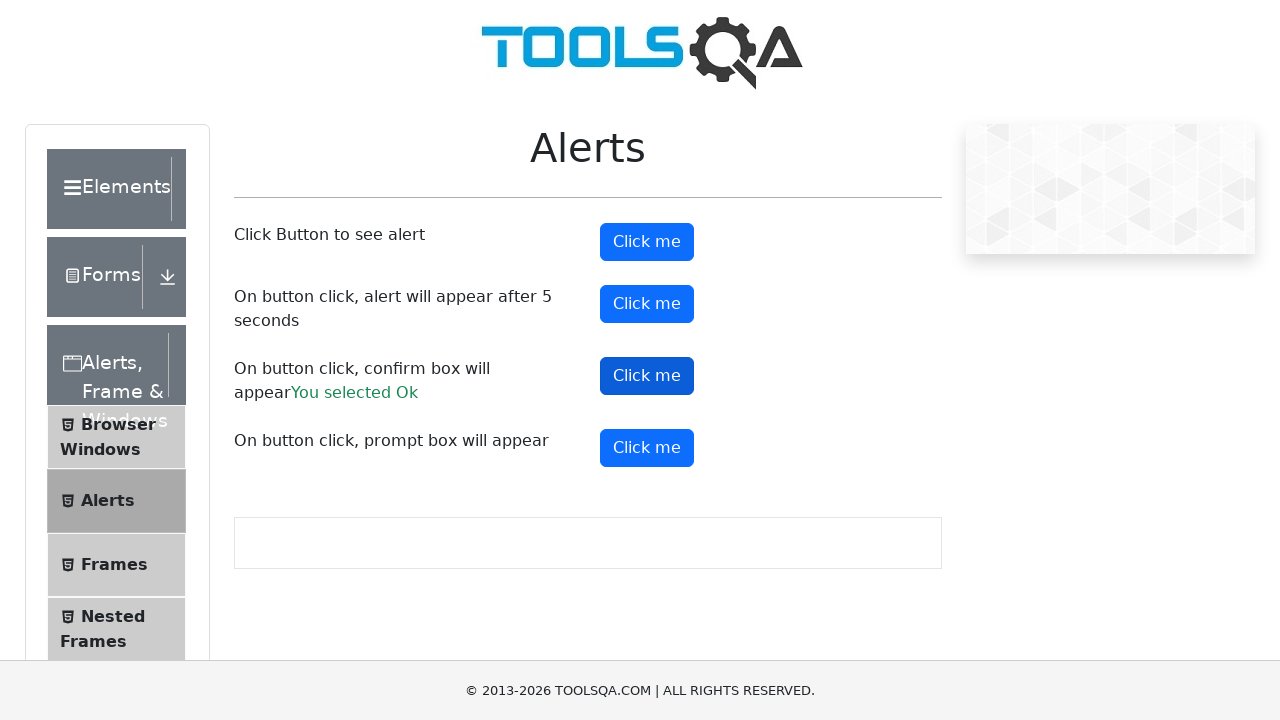

Clicked prompt button to trigger prompt dialog at (647, 448) on #promtButton
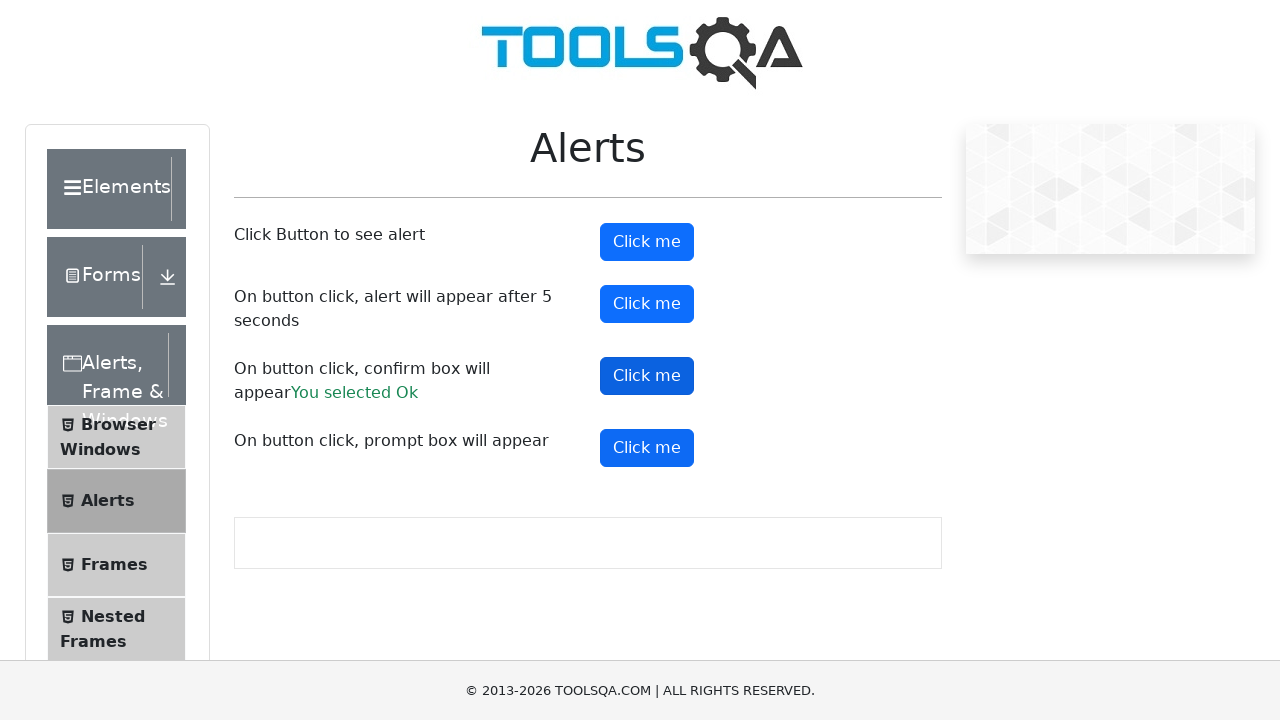

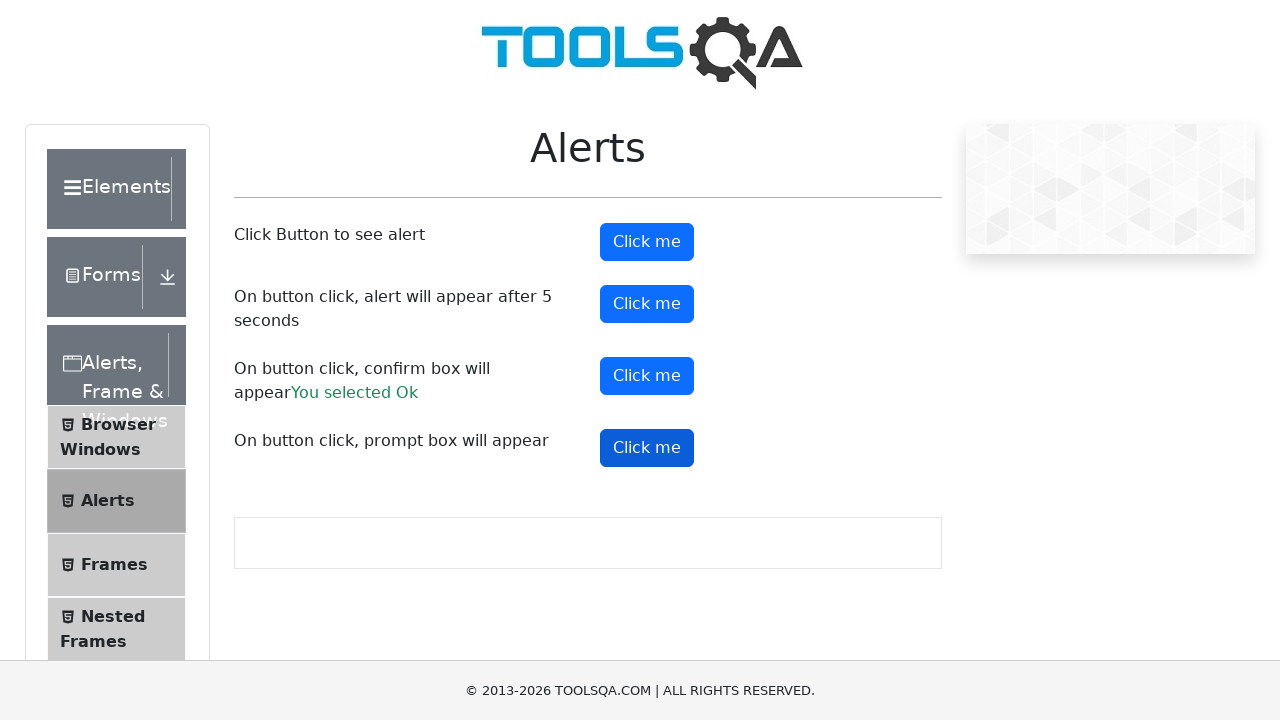